Tests that a cell can be deactivated on third change cycle

Starting URL: https://zadatak.singidunum.ac.rs/predmeti/testiranje-softvera/mouse001/

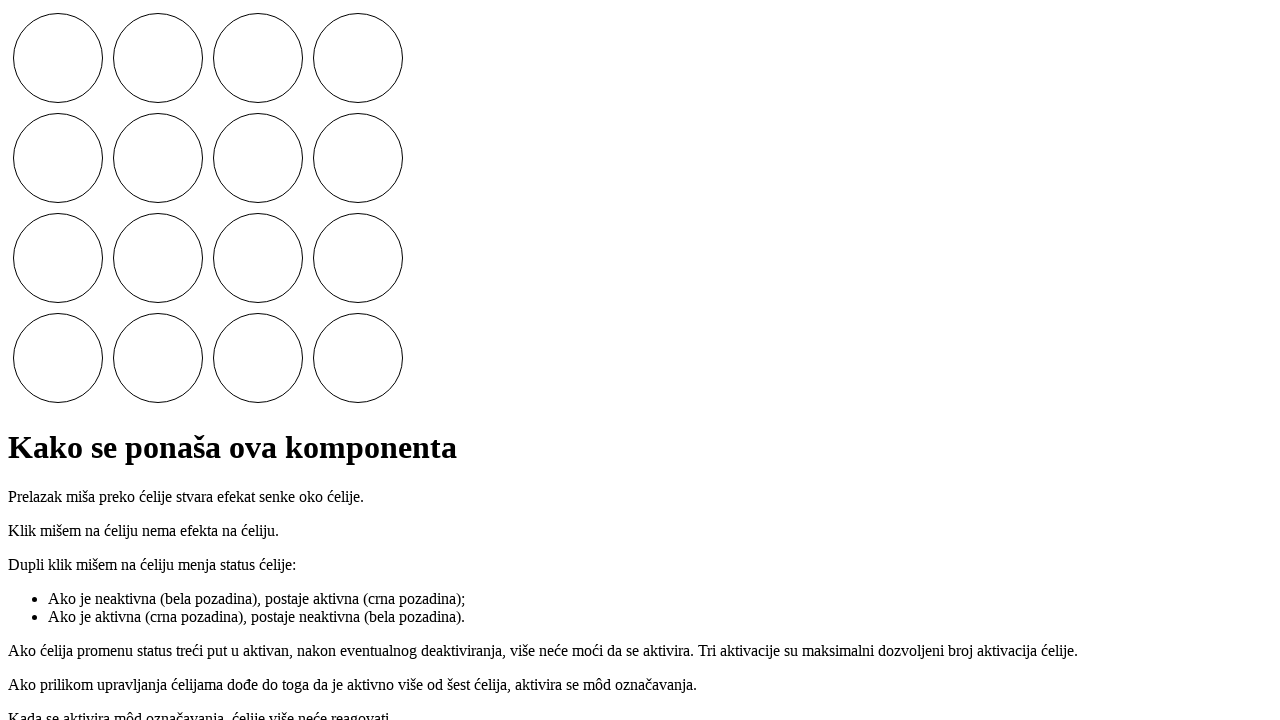

Located the 6th cell element
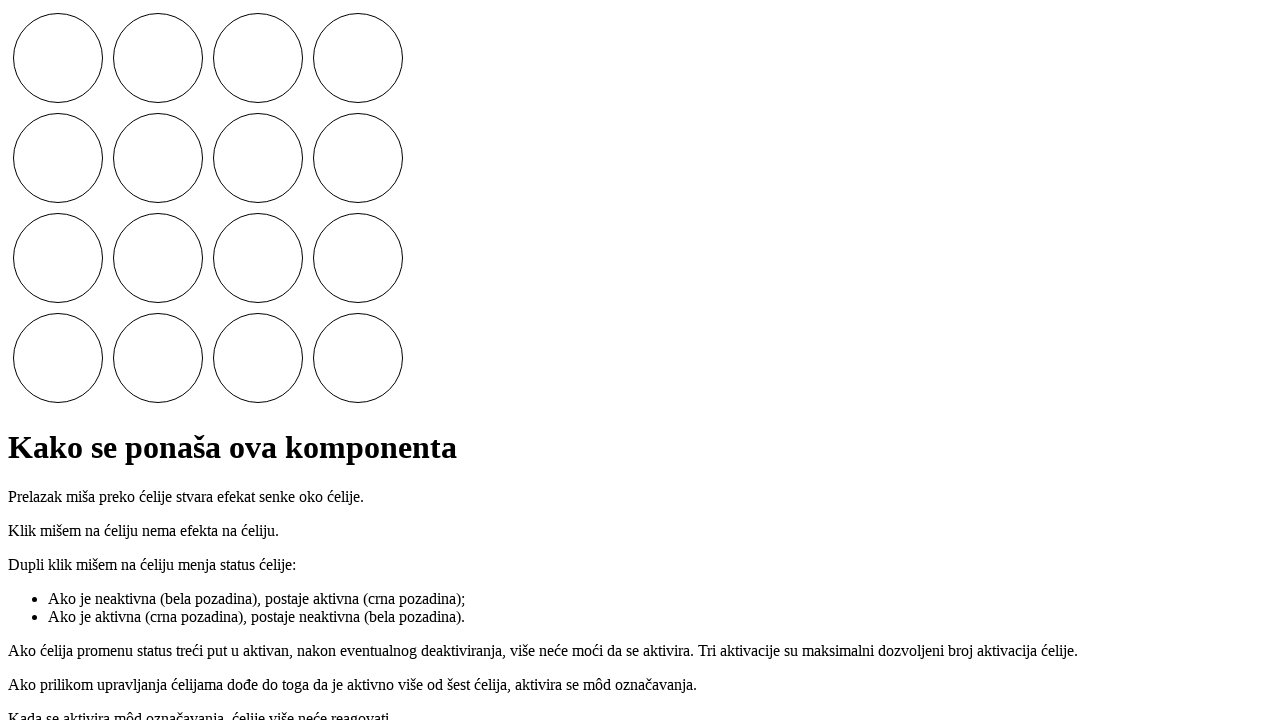

Double-clicked cell (1st activation) at (158, 158) on .cells i >> nth=5
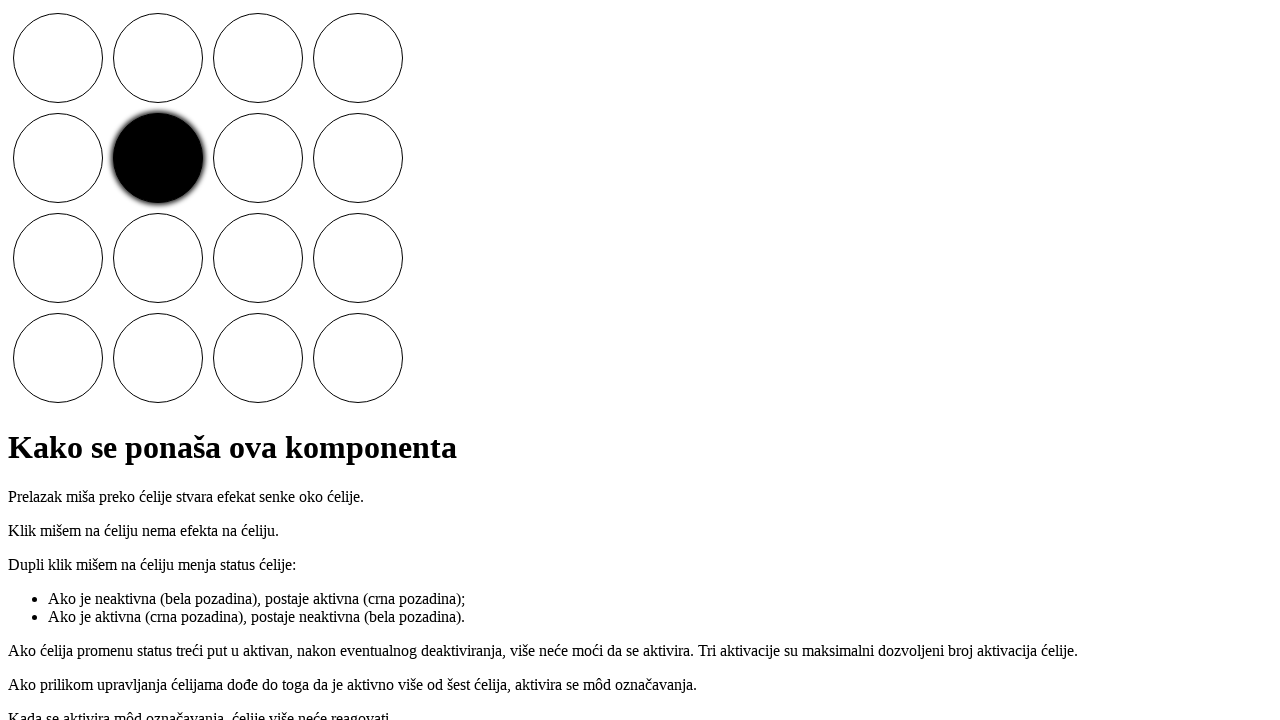

Double-clicked cell (1st deactivation) at (158, 158) on .cells i >> nth=5
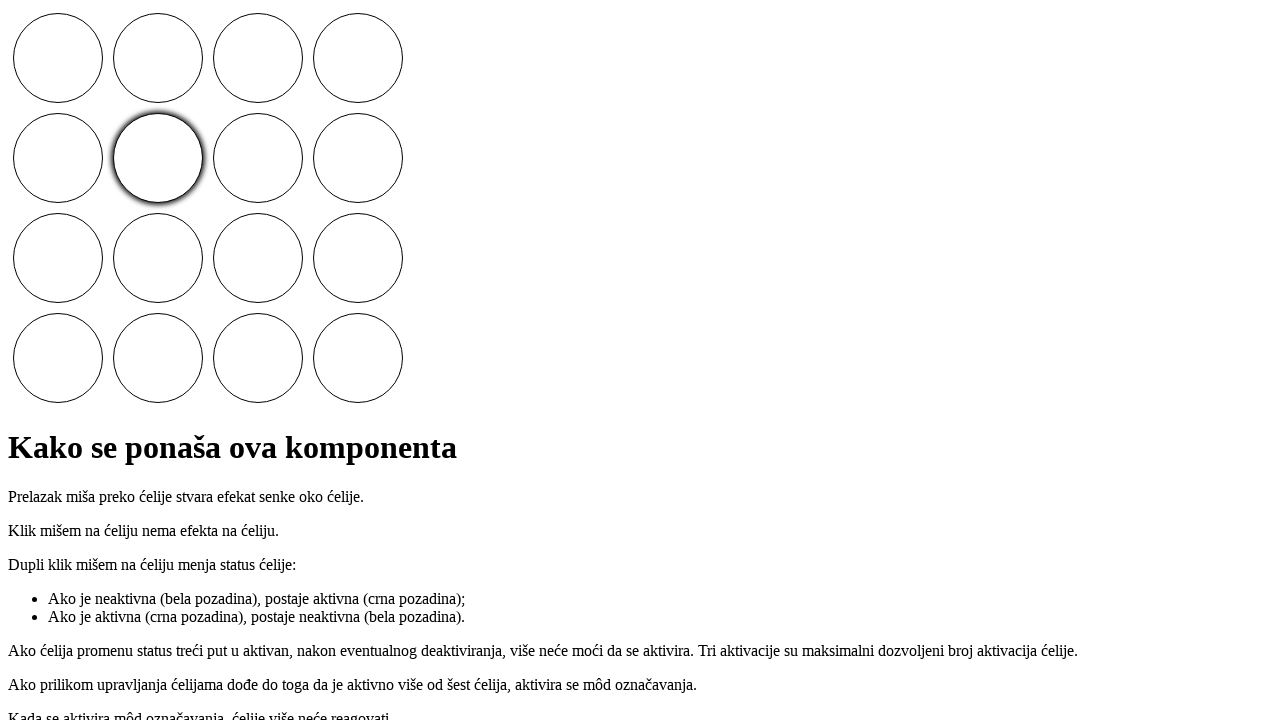

Double-clicked cell (2nd activation) at (158, 158) on .cells i >> nth=5
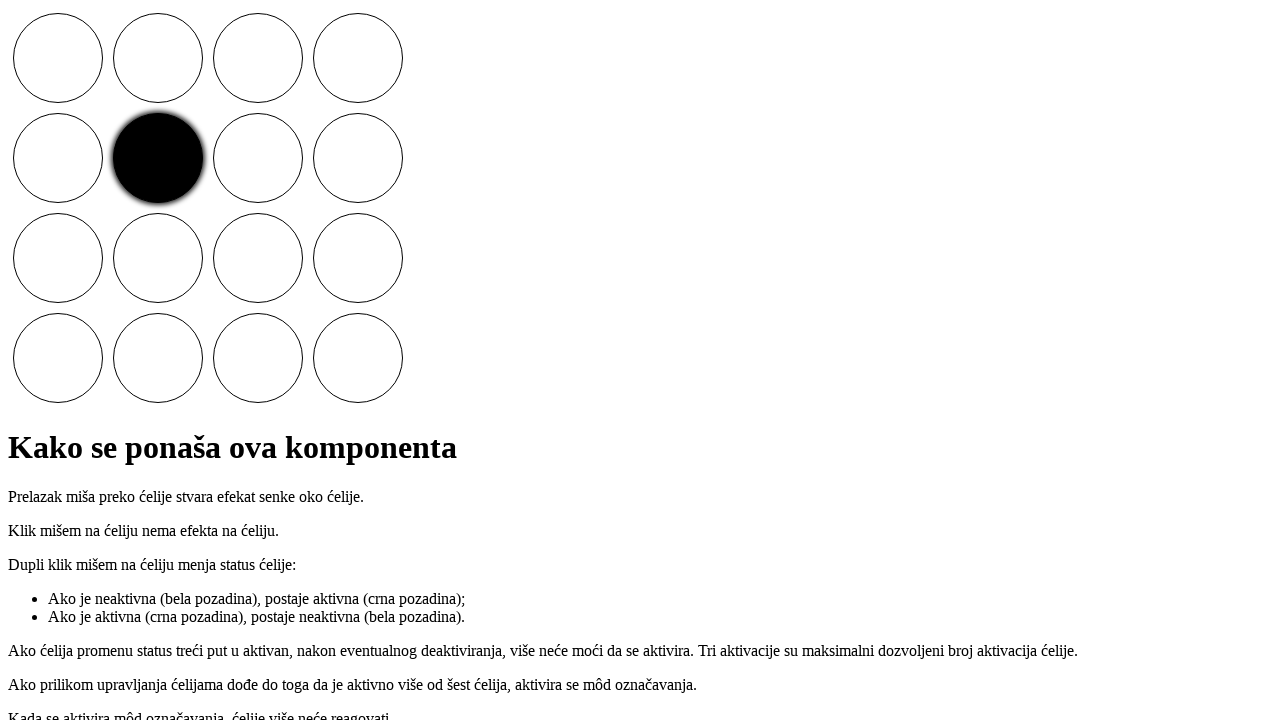

Double-clicked cell (2nd deactivation) at (158, 158) on .cells i >> nth=5
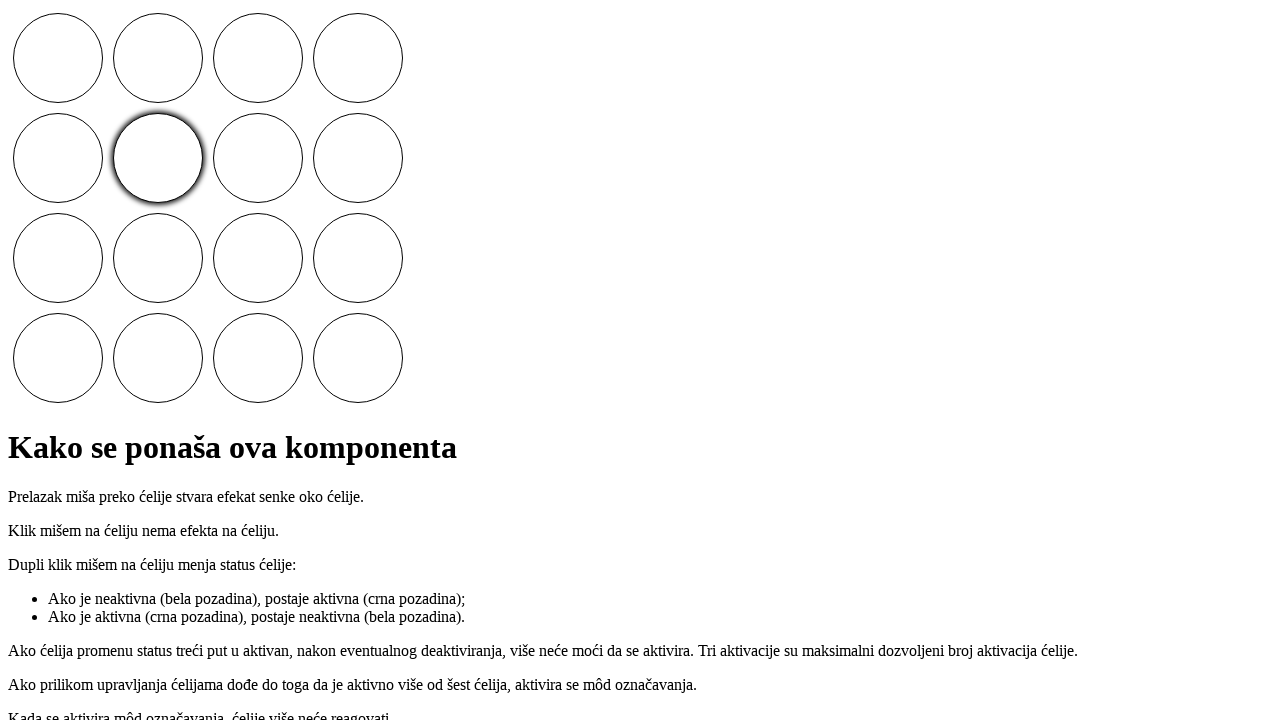

Double-clicked cell (3rd activation) at (158, 158) on .cells i >> nth=5
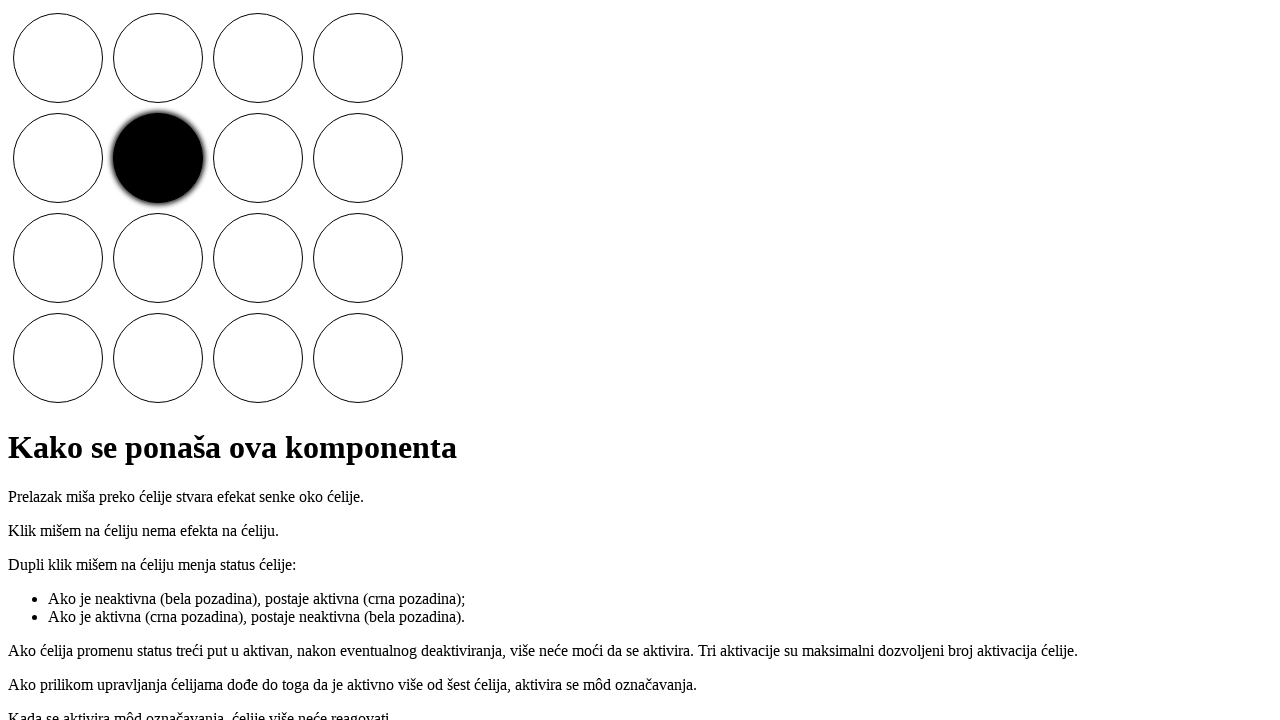

Double-clicked cell (3rd deactivation) at (158, 158) on .cells i >> nth=5
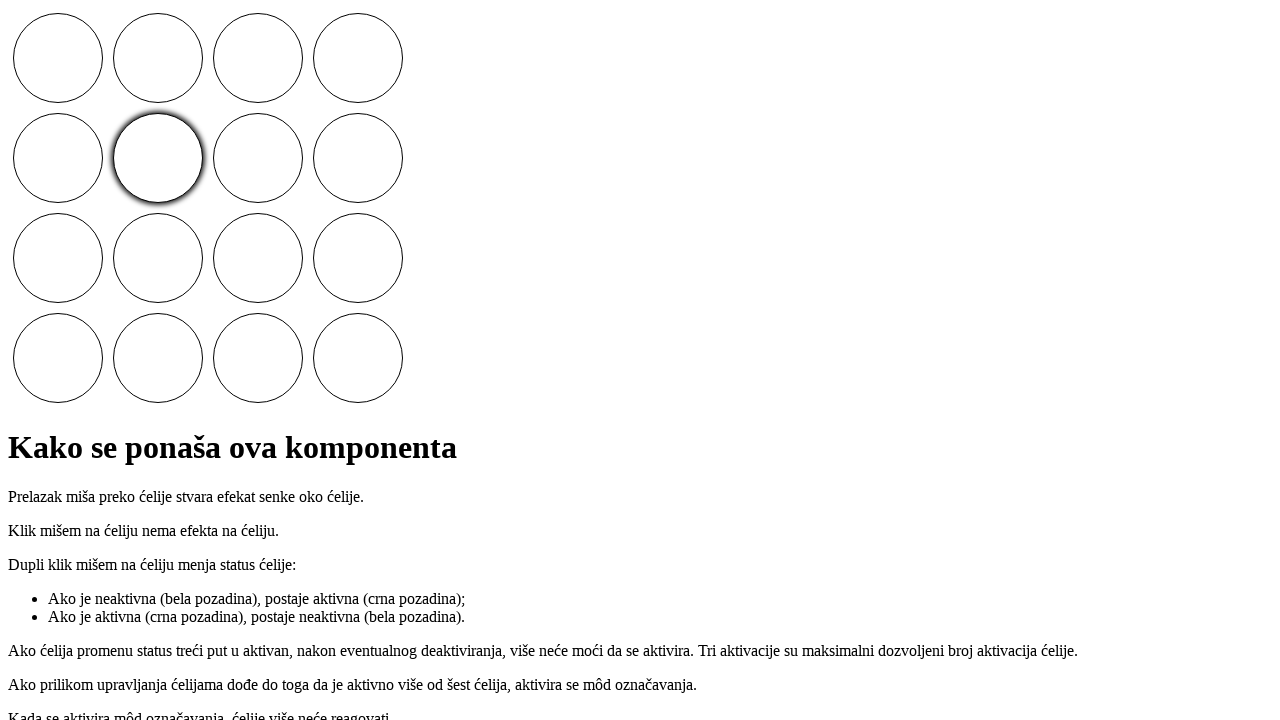

Retrieved cell background color to verify inactive state
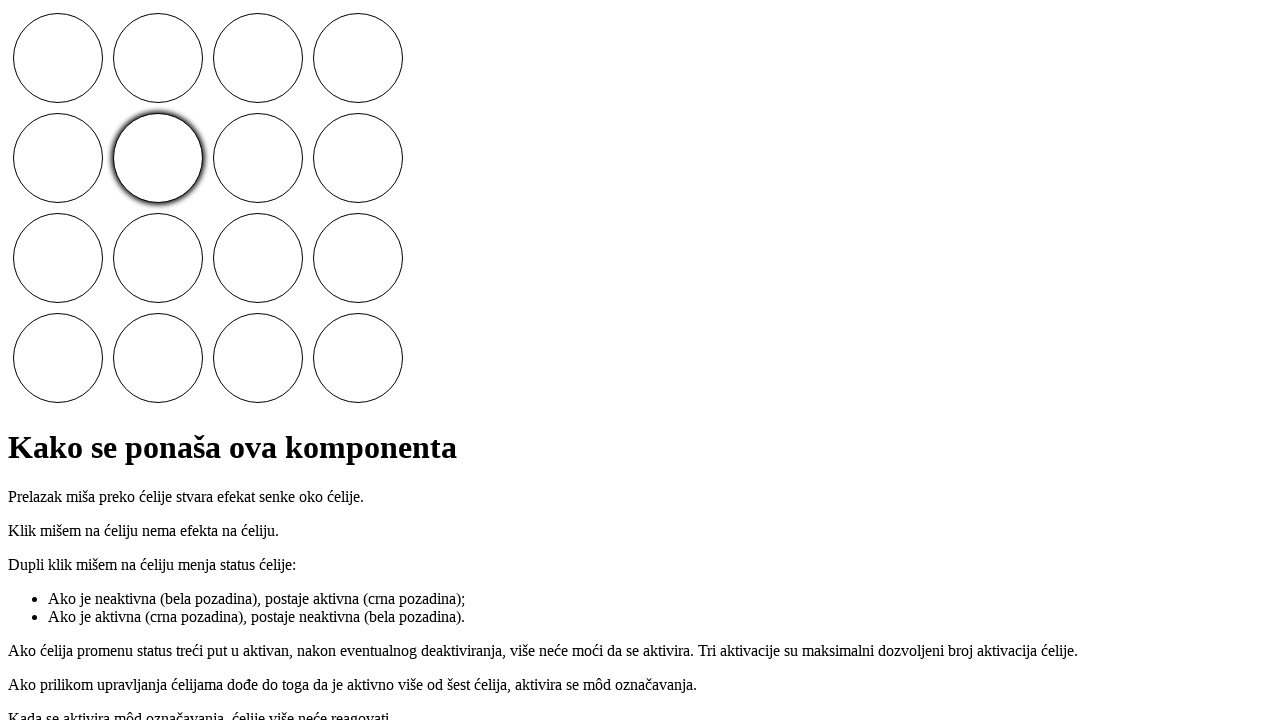

Verified cell is white (inactive) after third change cycle
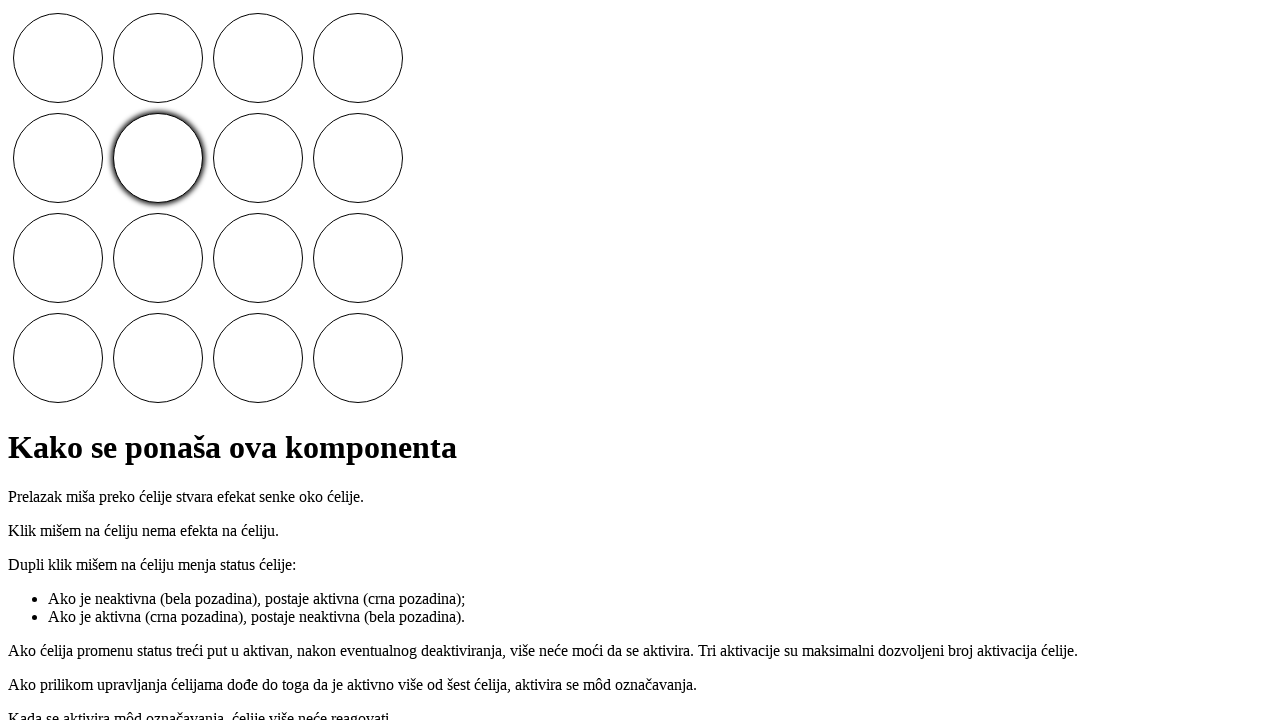

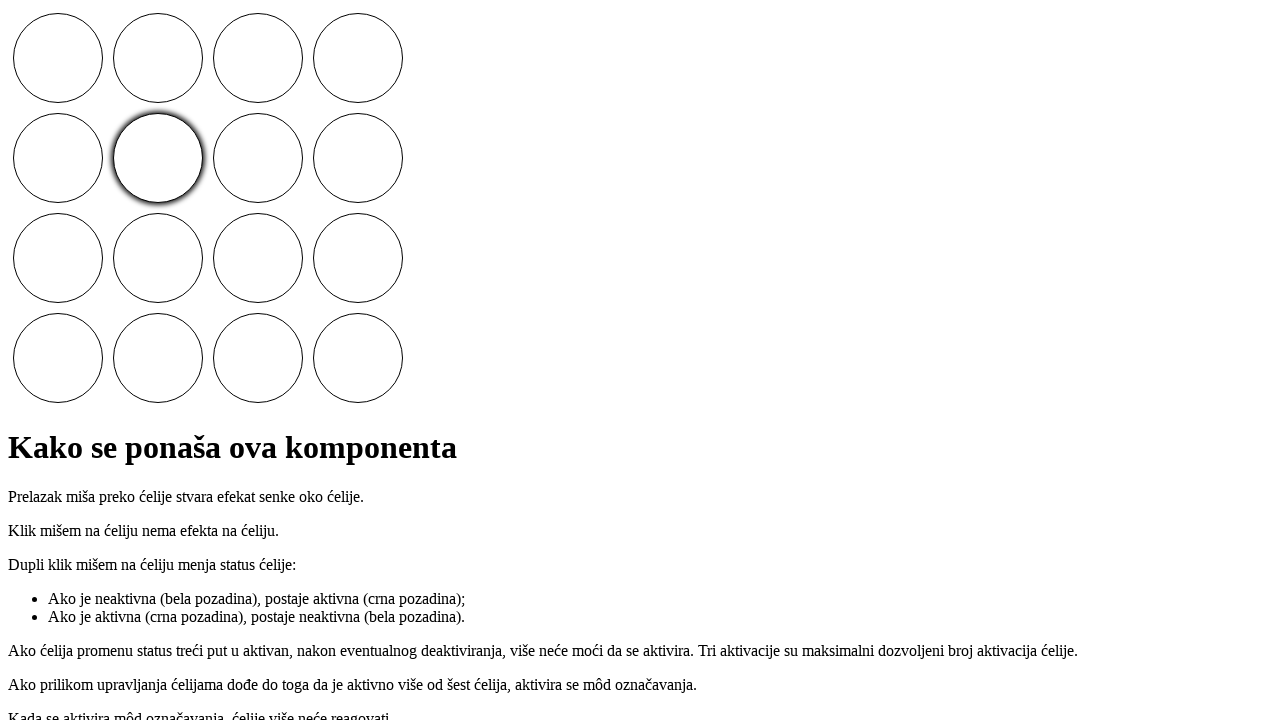